Tests the Mockaroo AI field generation feature by clicking the AI generation button, entering a list of attribute names, specifying the count, and clicking to replace existing fields.

Starting URL: https://www.mockaroo.com/

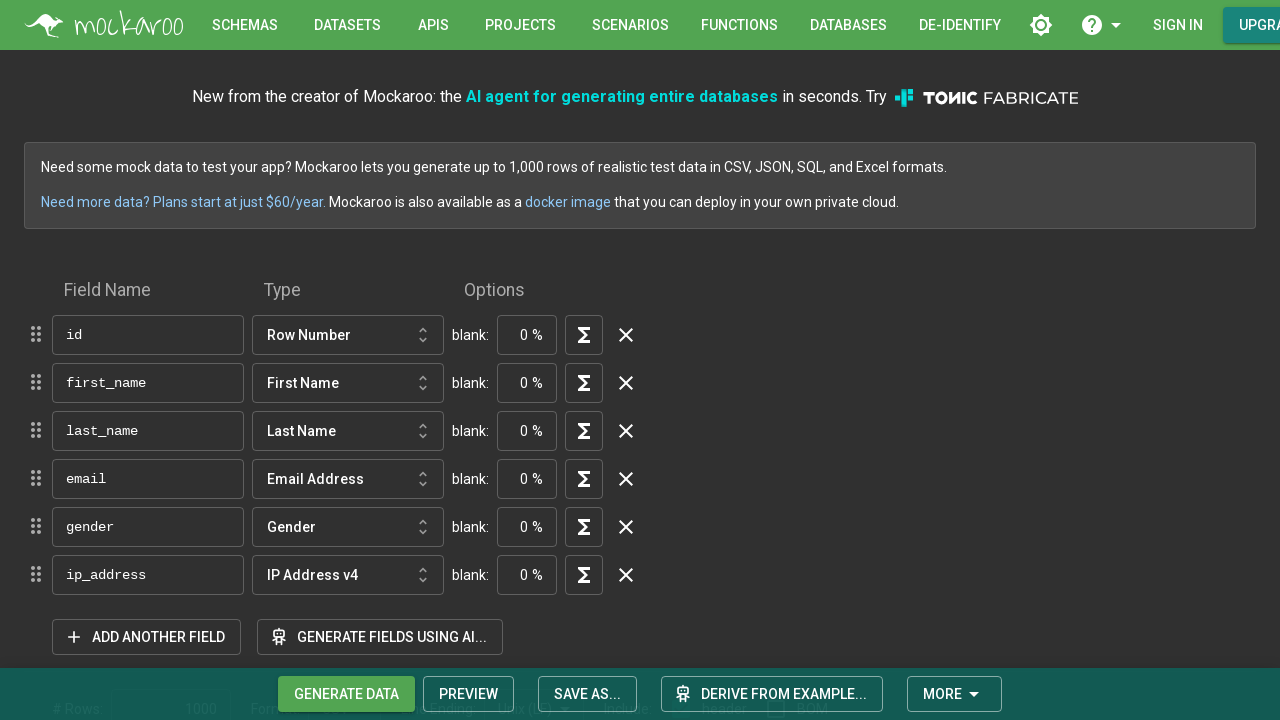

Clicked 'Generate fields using AI...' button at (380, 637) on xpath=//span[contains(., 'Generate fields using AI...')]
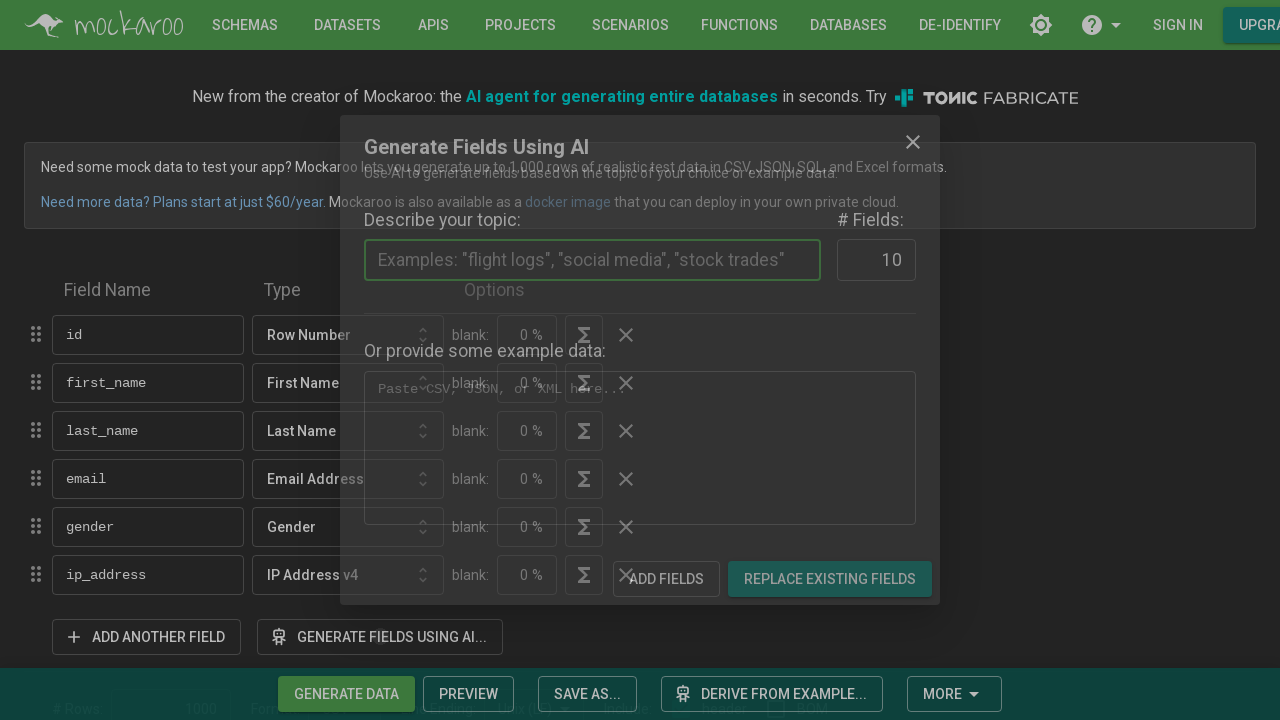

Filled attribute list input with field names on xpath=//input[contains(@placeholder, 'Examples')]
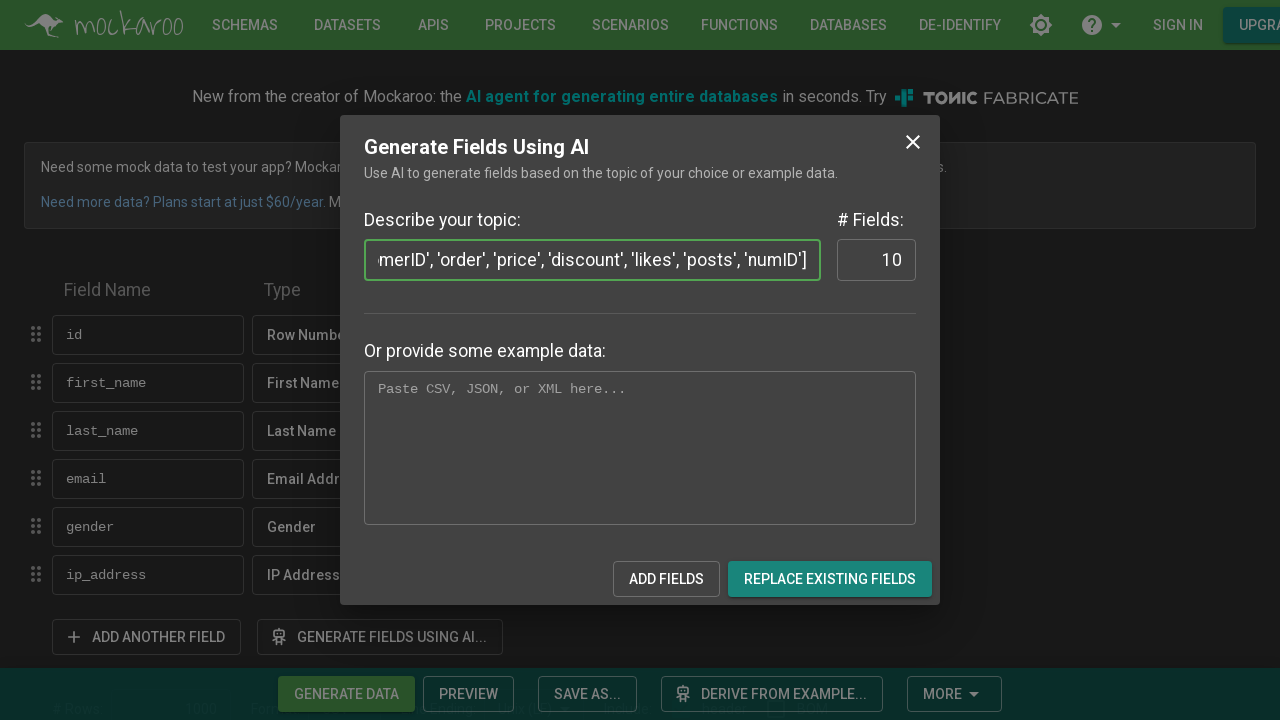

Cleared the count input field on input[name='count']
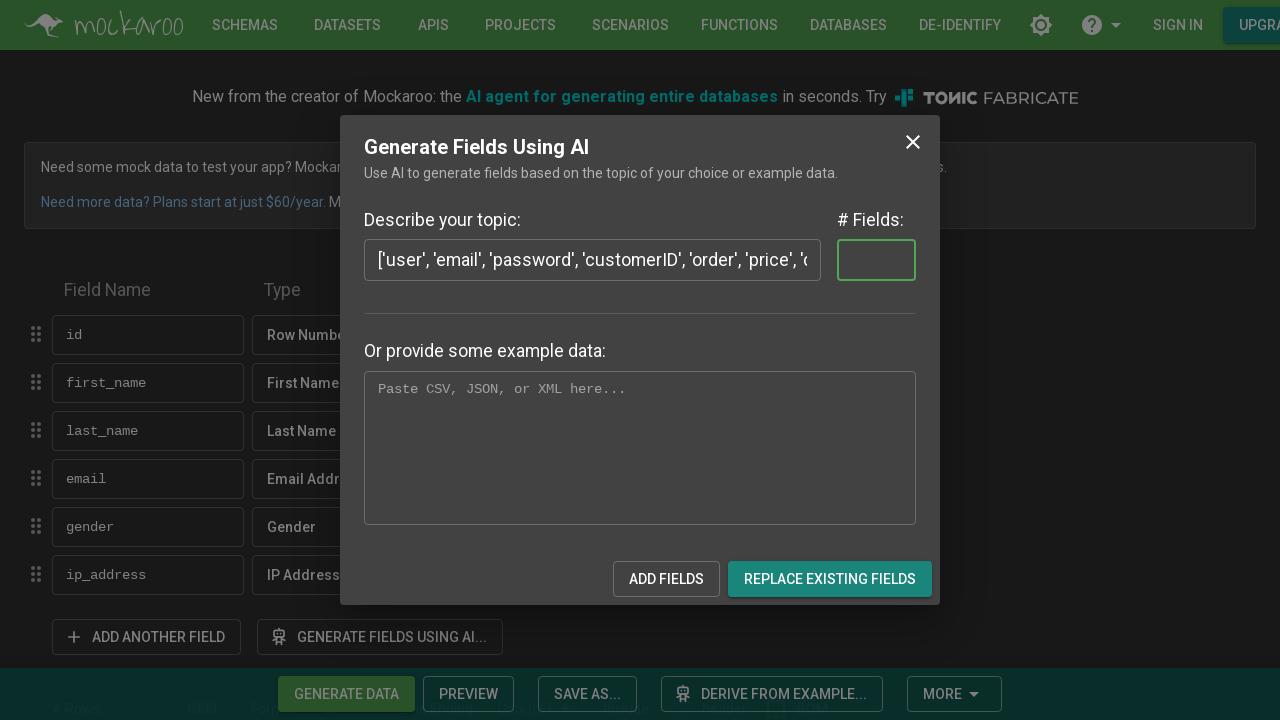

Filled count field with 10 on input[name='count']
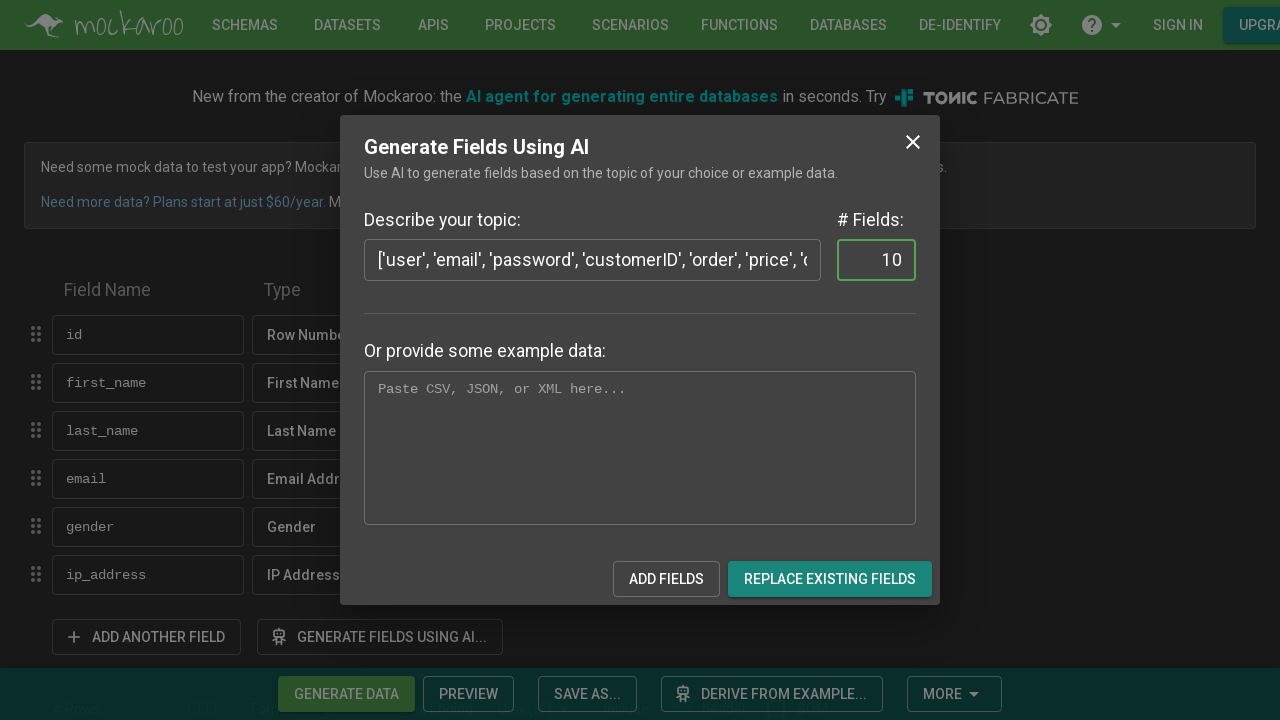

Clicked 'Replace Existing Fields' button at (830, 579) on xpath=//span[contains(., 'Replace Existing Fields')]
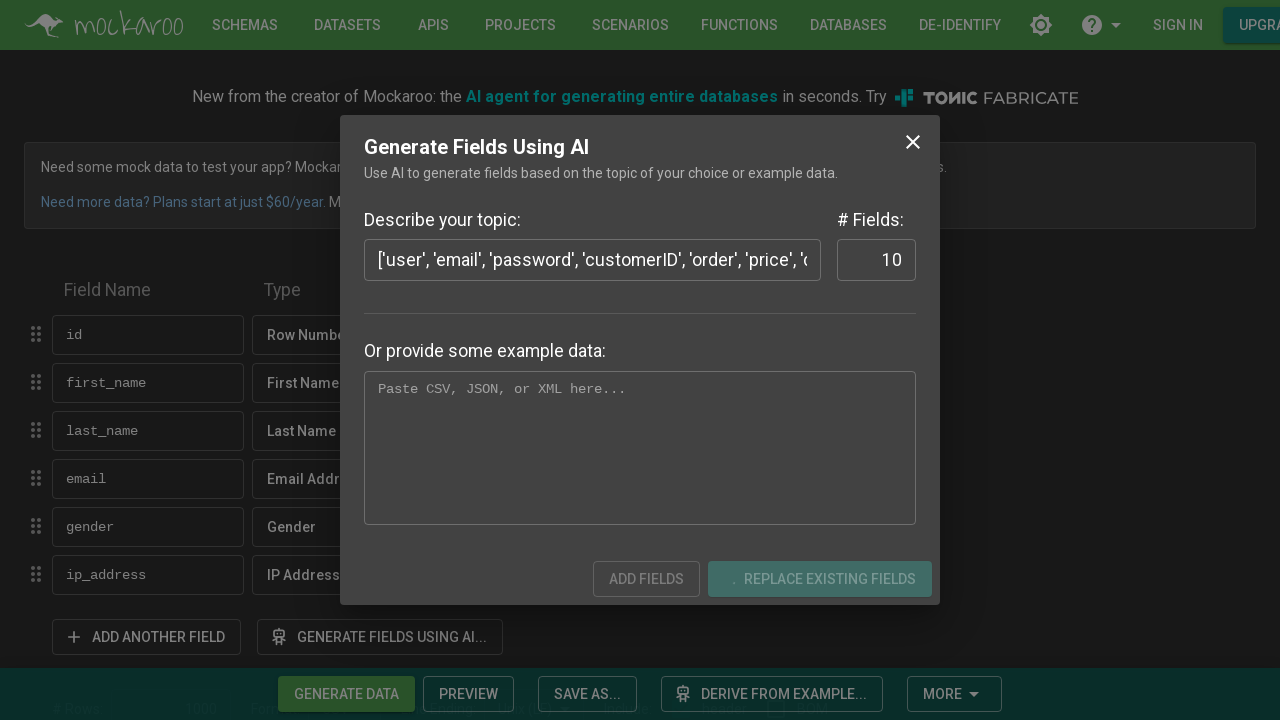

Schema columns loaded successfully
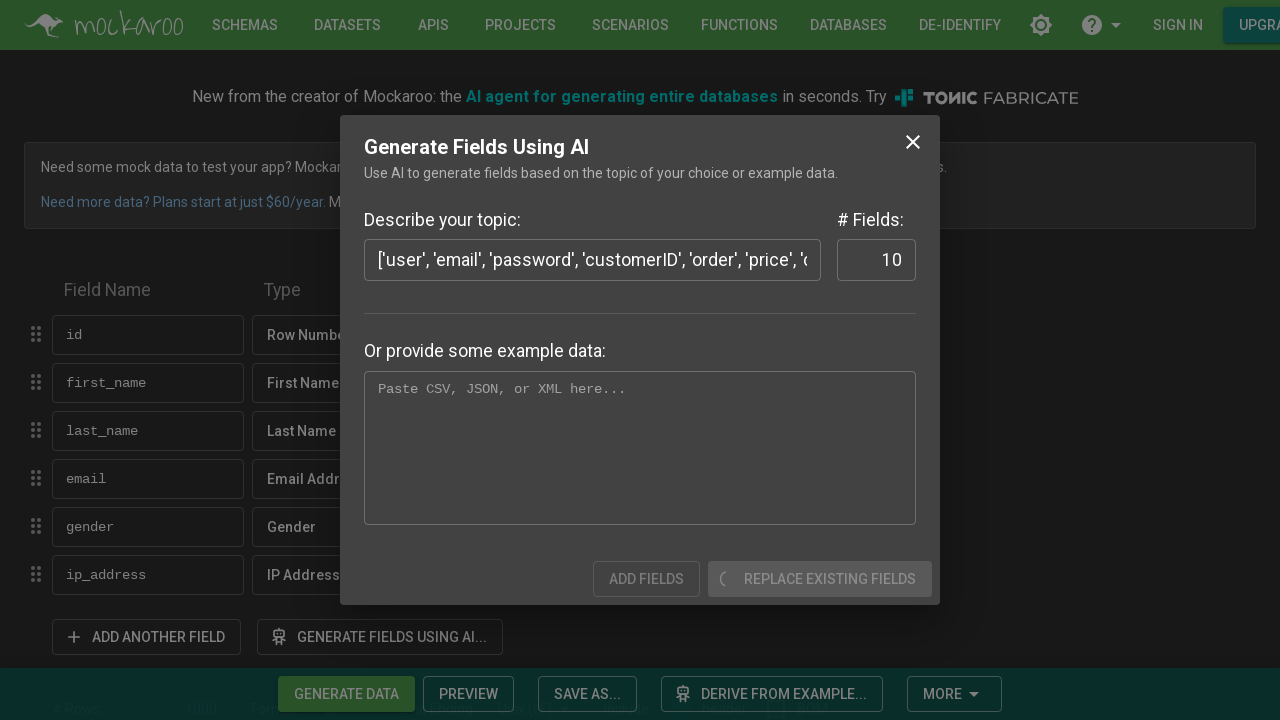

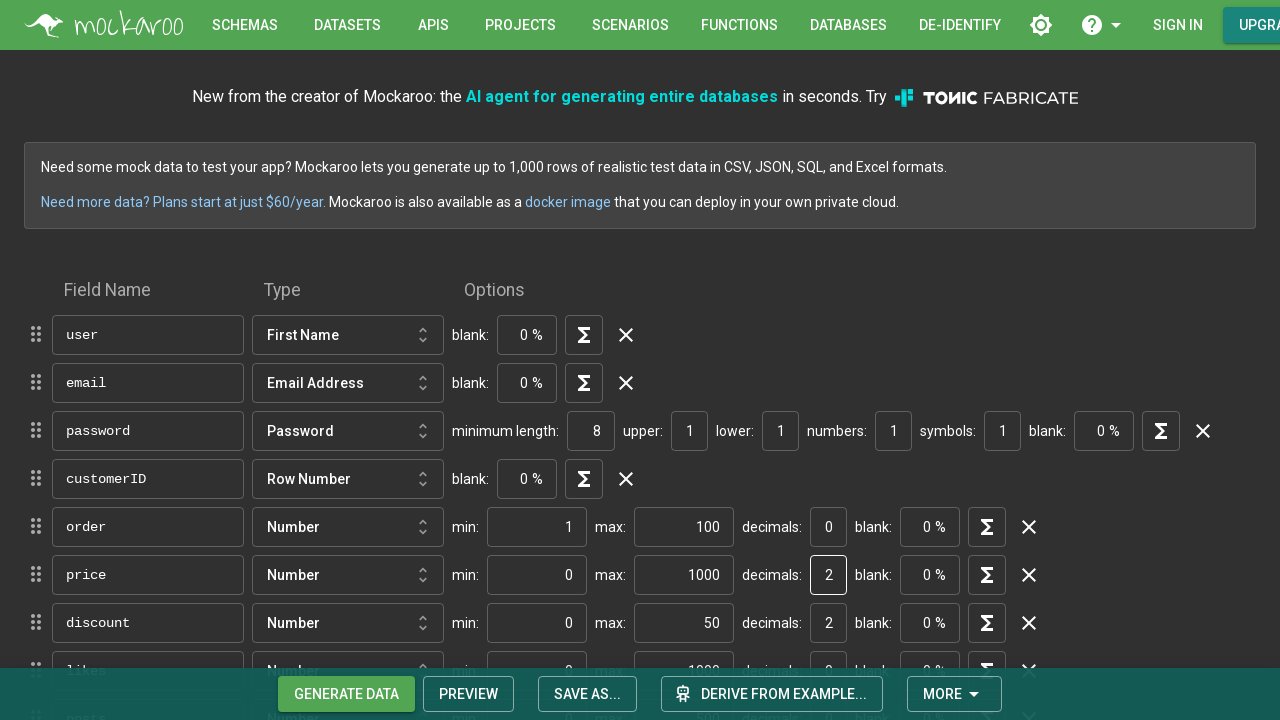